Tests the Twitter/X social button by clicking it and verifying it opens Twitter page in new tab

Starting URL: https://ancabota09.wixsite.com/intern

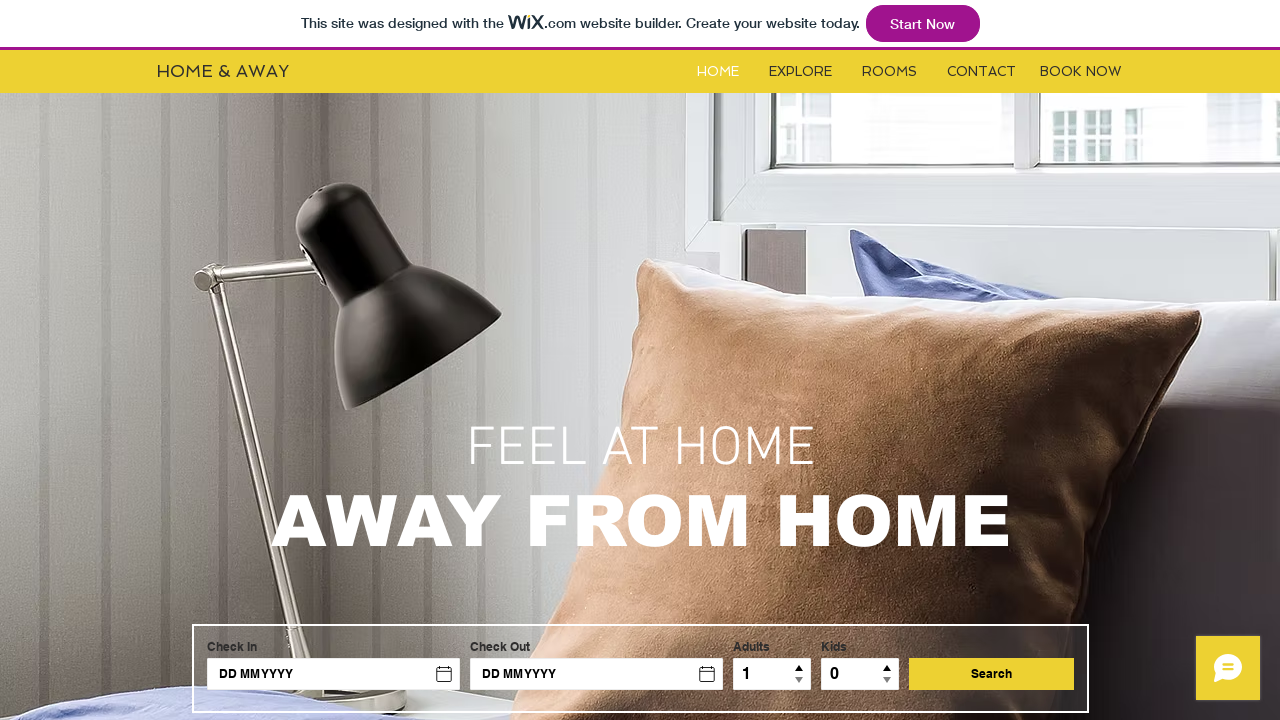

Clicked Twitter/X social button at (641, 548) on #i220sc-i6rlbitx
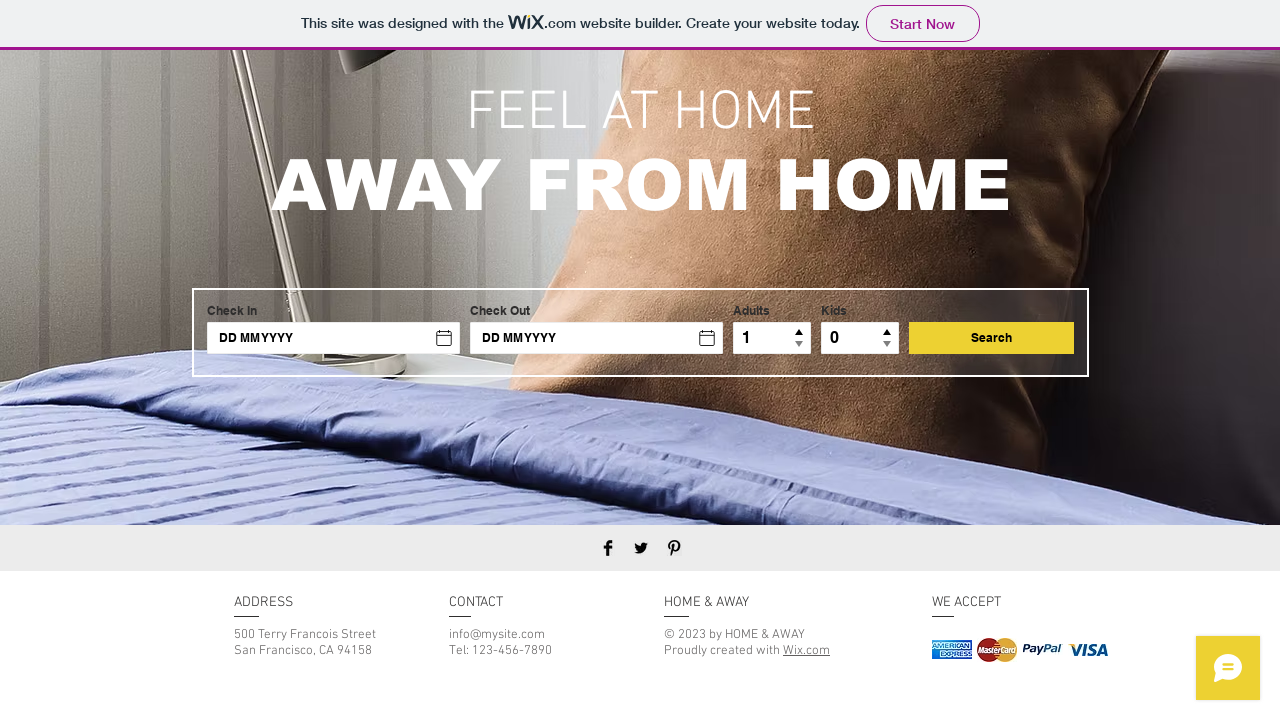

New tab opened after clicking Twitter button
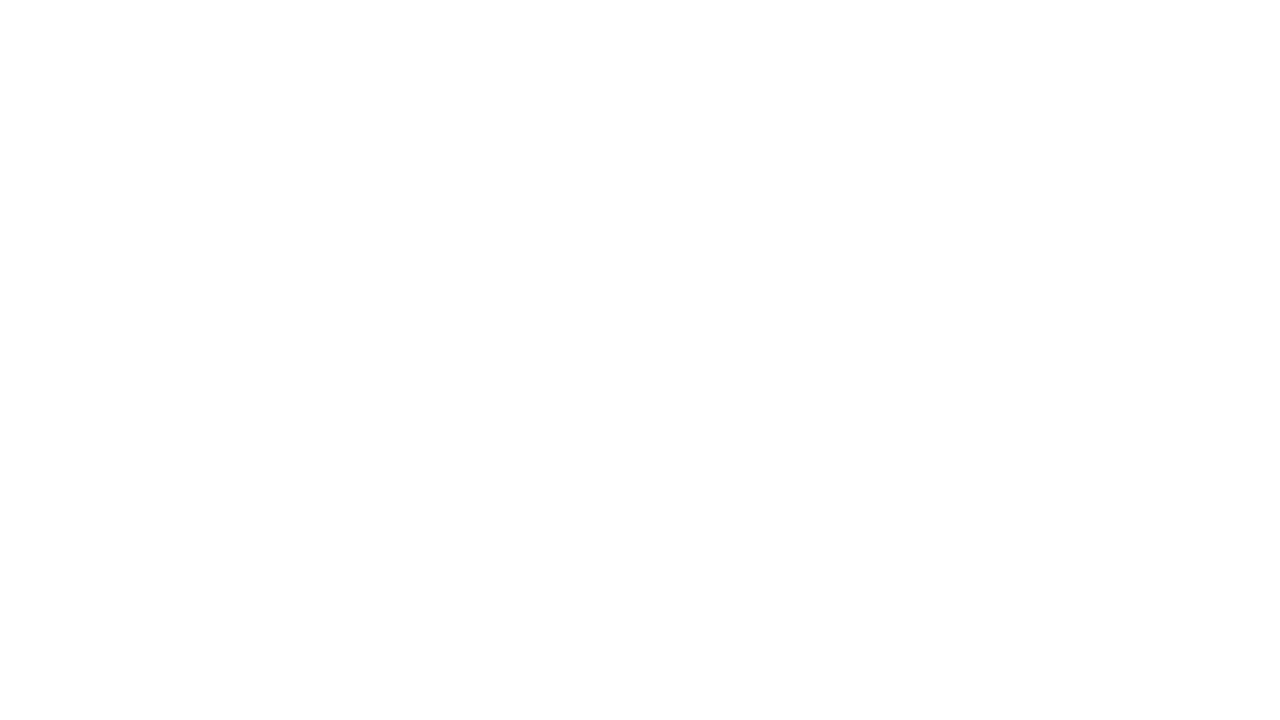

Twitter/X page loaded in new tab
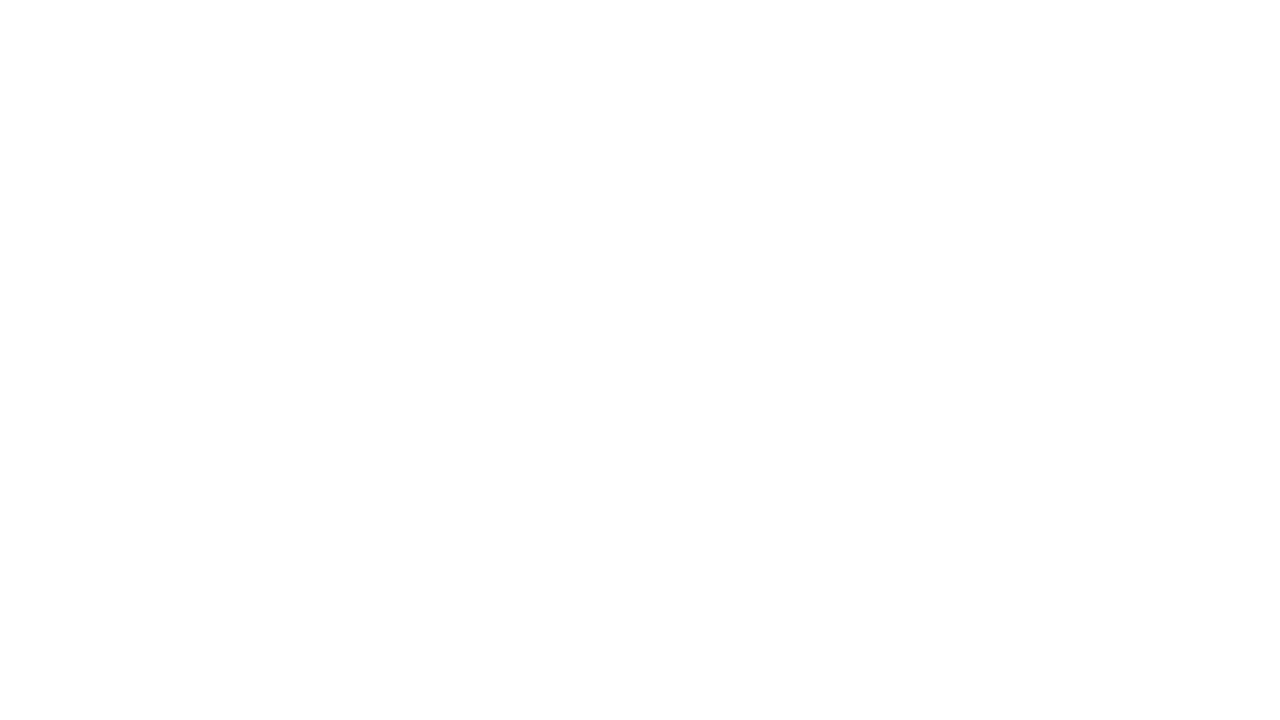

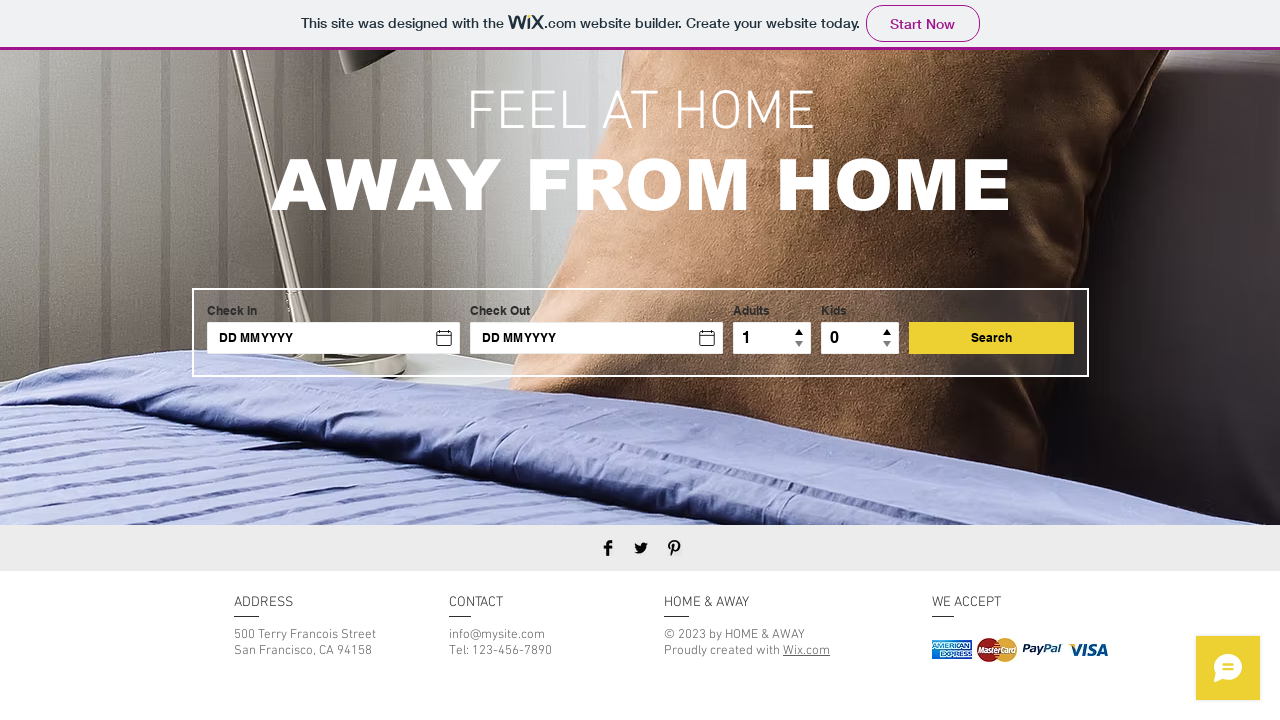